Tests the ability to switch between iframes on a page by switching to the first frame and verifying that the sample heading text is displayed correctly.

Starting URL: https://demoqa.com/frames

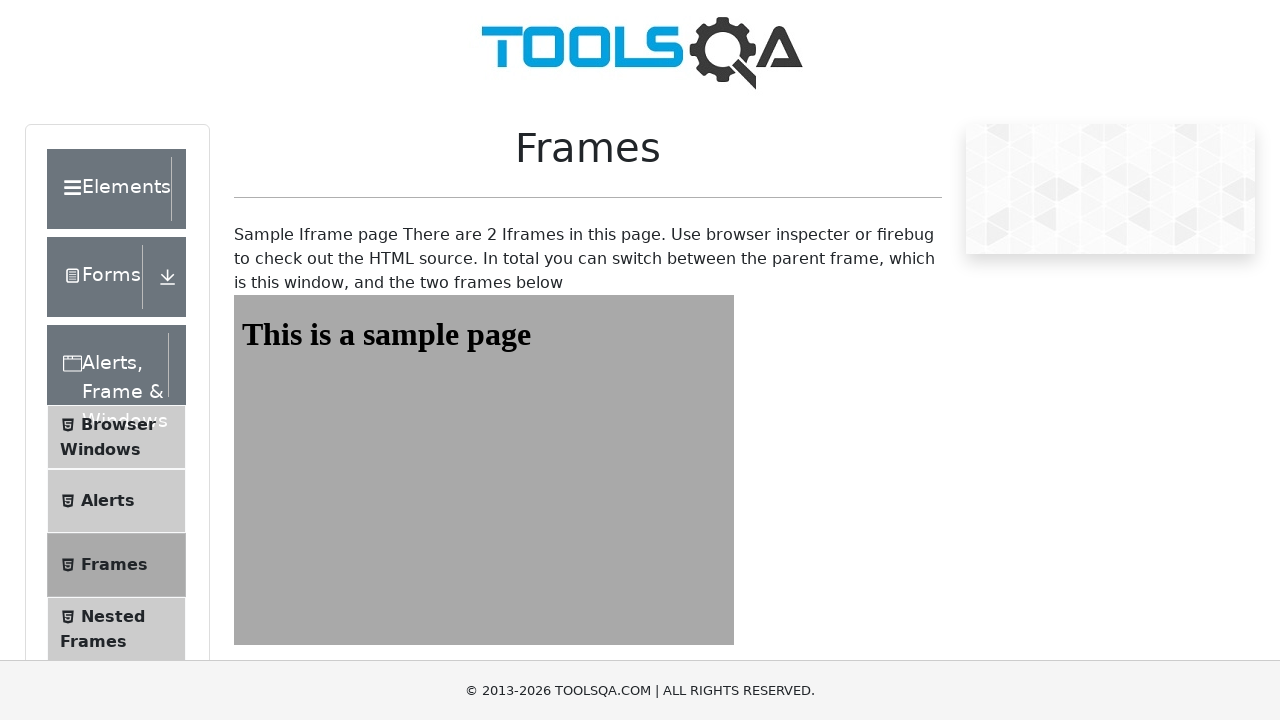

Navigated to https://demoqa.com/frames
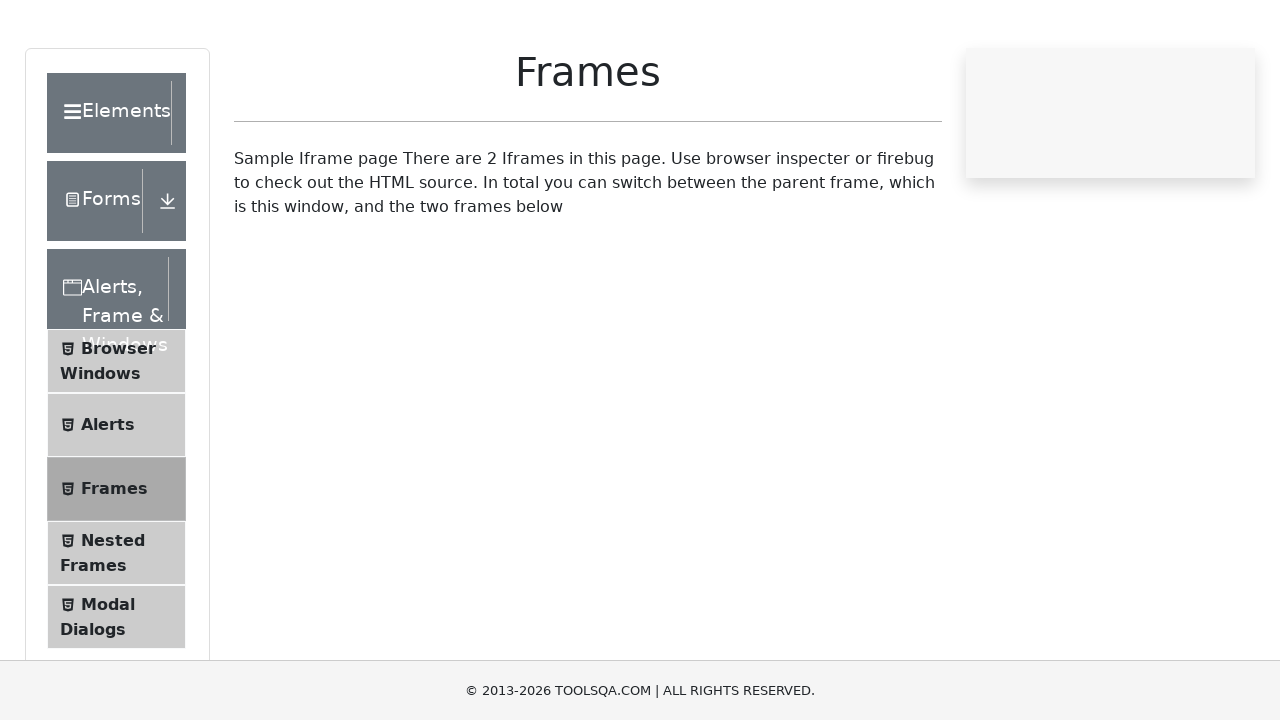

Located the first iframe with id 'frame1'
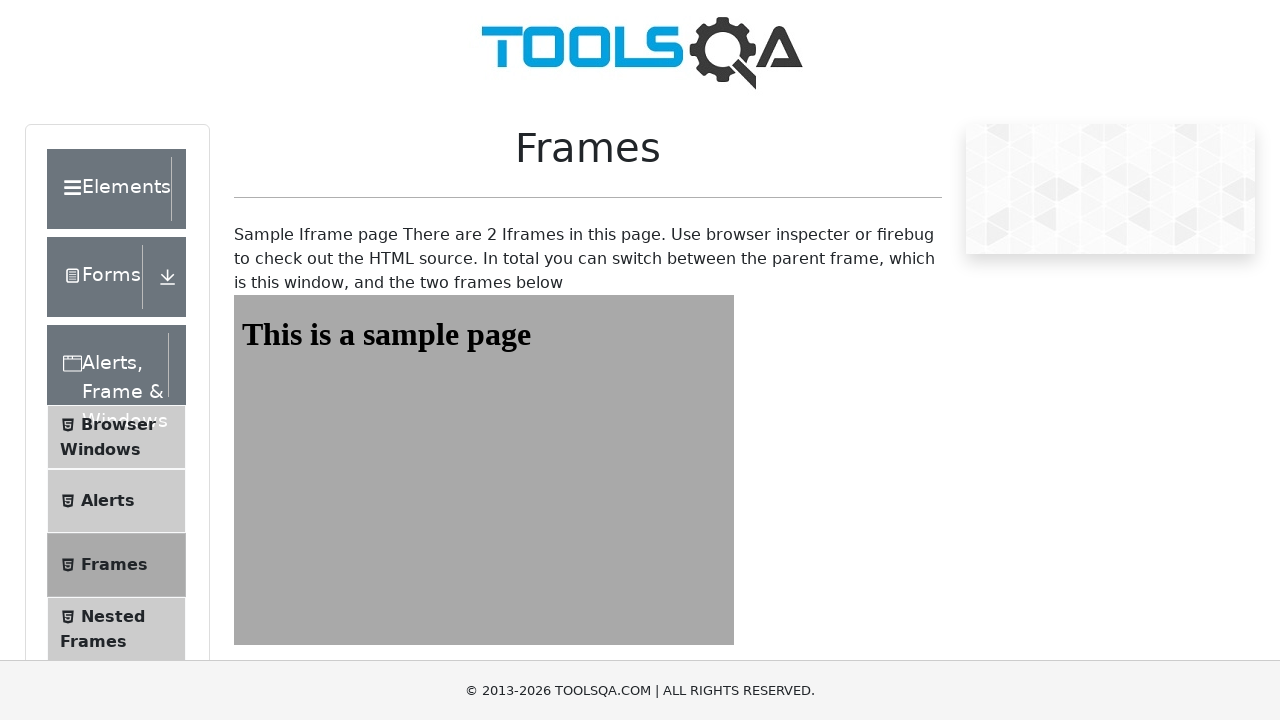

Located the sample heading element within the first frame
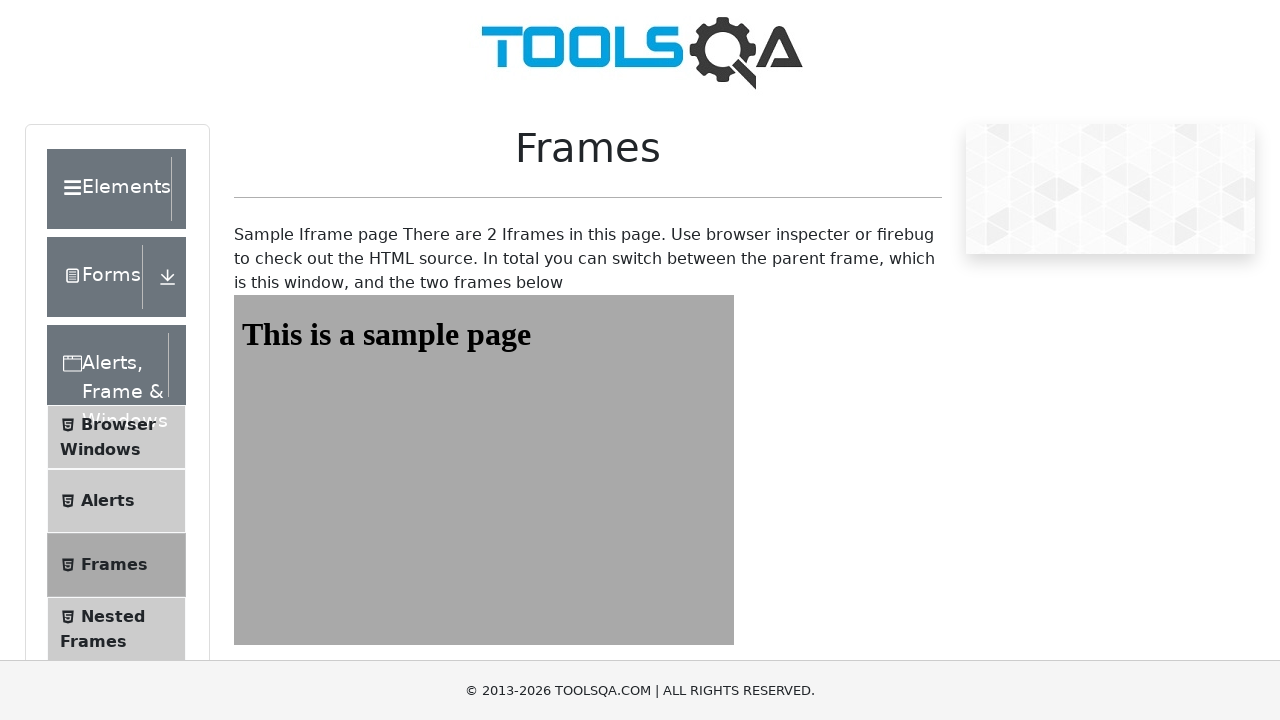

Sample heading element is visible and ready
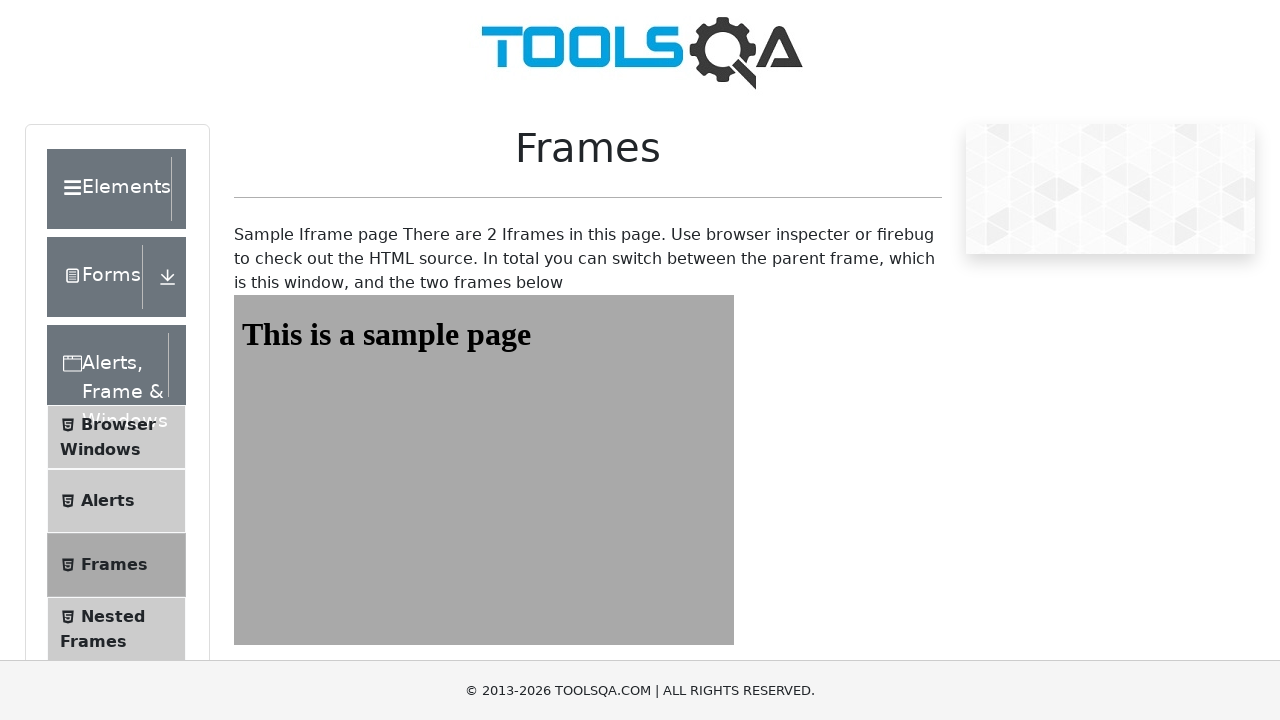

Verified that sample heading text equals 'This is a sample page'
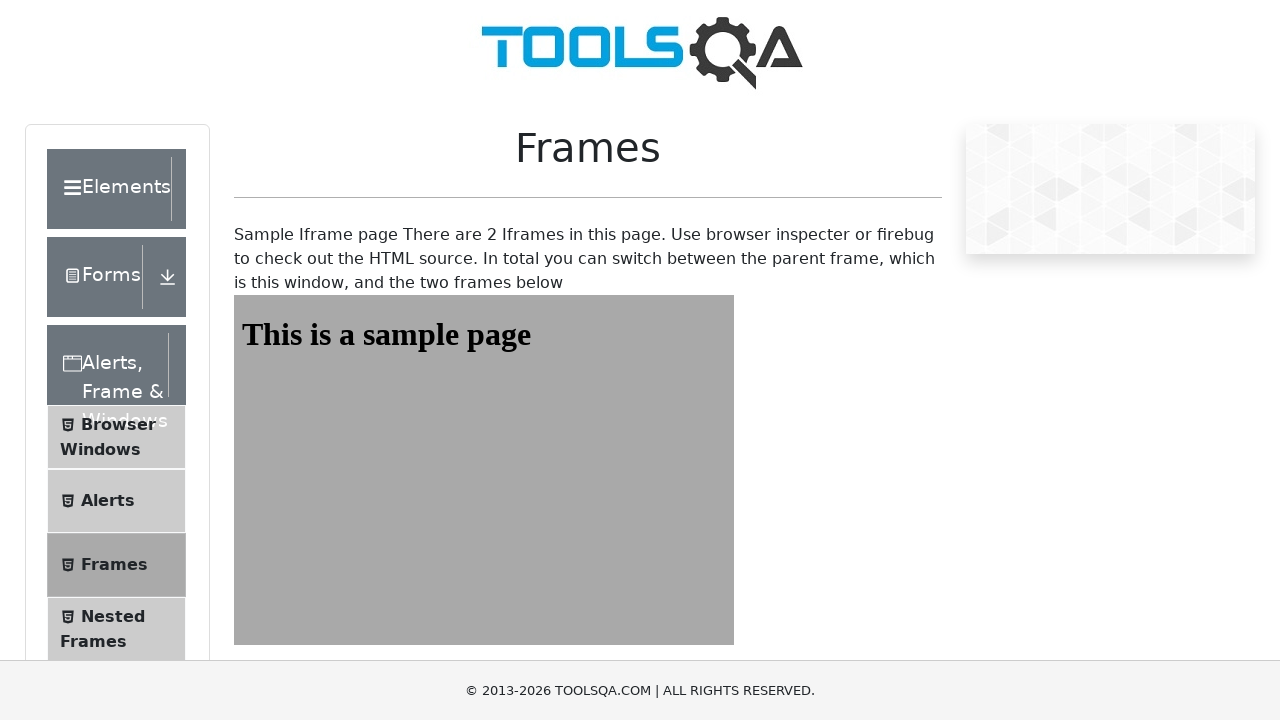

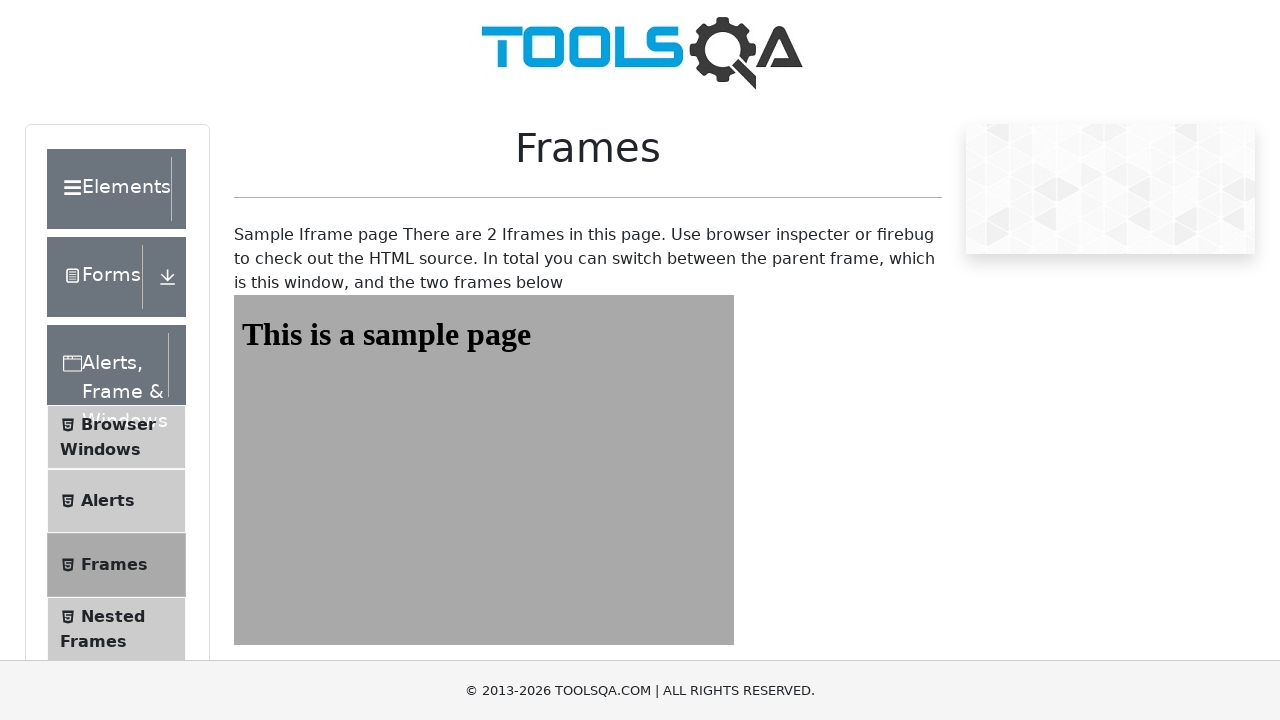